Completes a purchase order by navigating to cart, clicking place order, filling in customer details and payment information, then confirming the purchase

Starting URL: https://www.demoblaze.com/index.html#

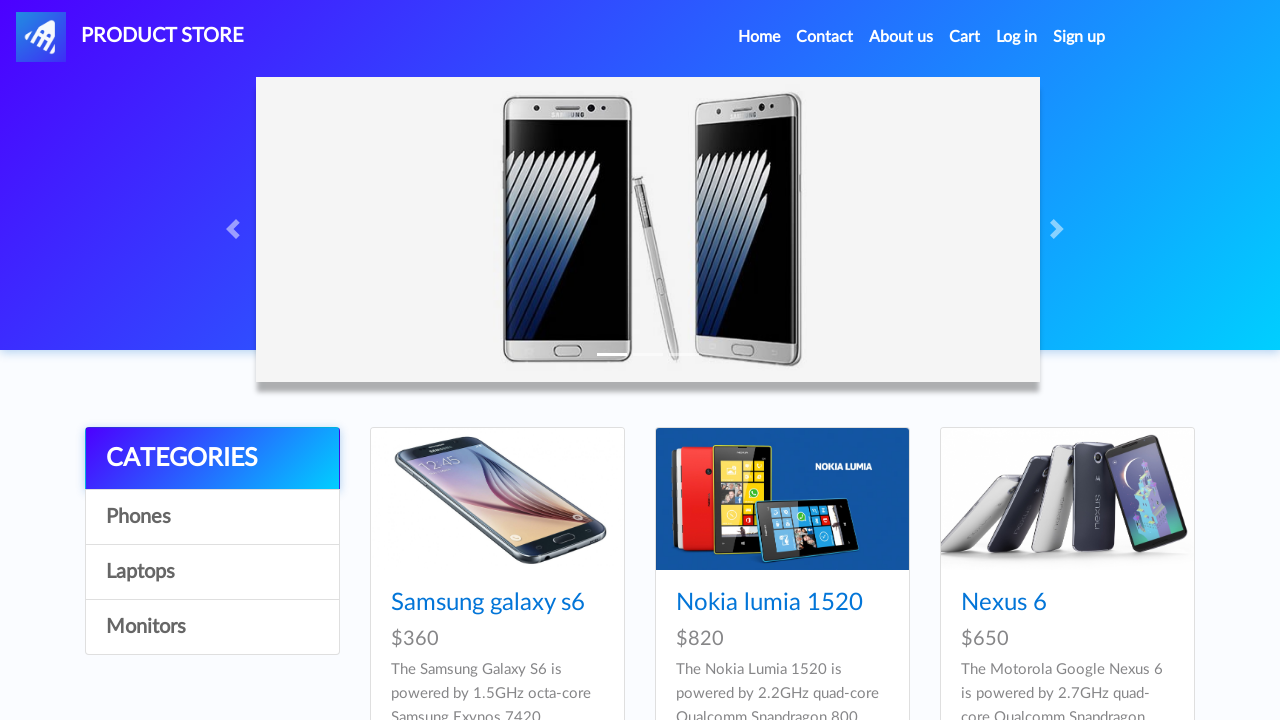

Clicked on Cart at (965, 37) on //*[@id="cartur"]
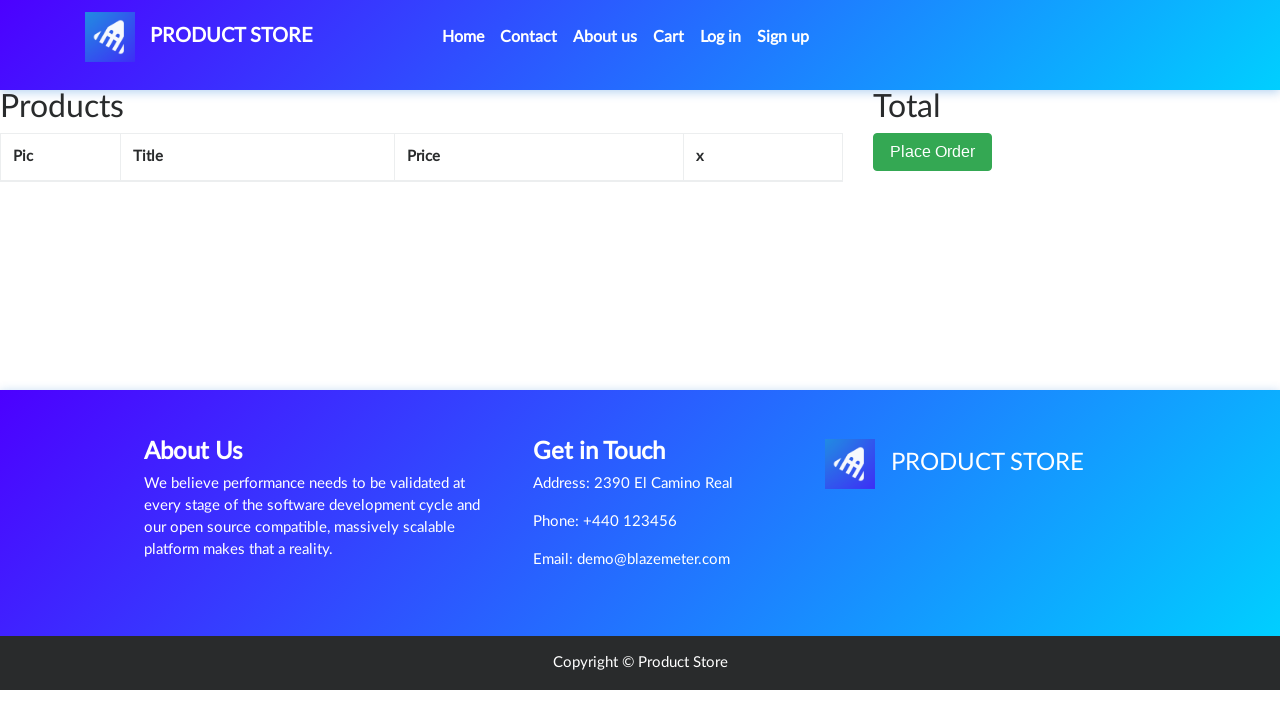

Clicked on Place Order button at (933, 152) on //*[@id="page-wrapper"]/div/div[2]/button
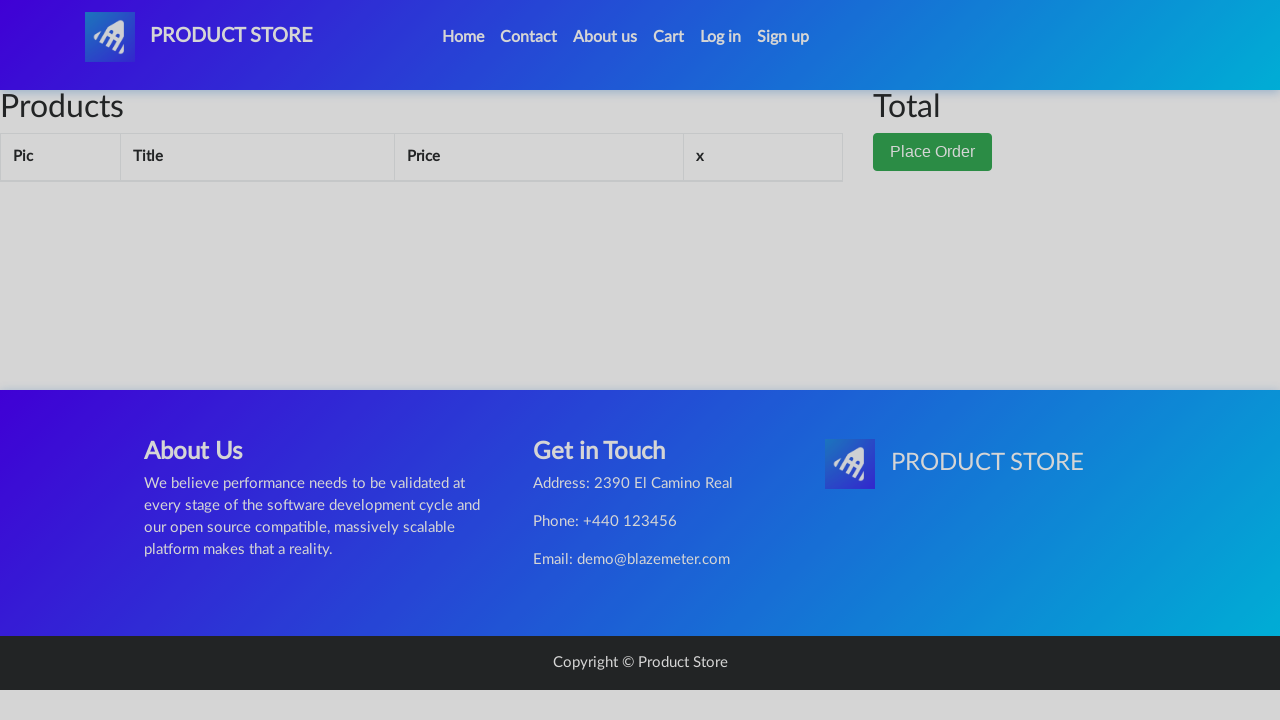

Filled in customer name: John Smith on #name
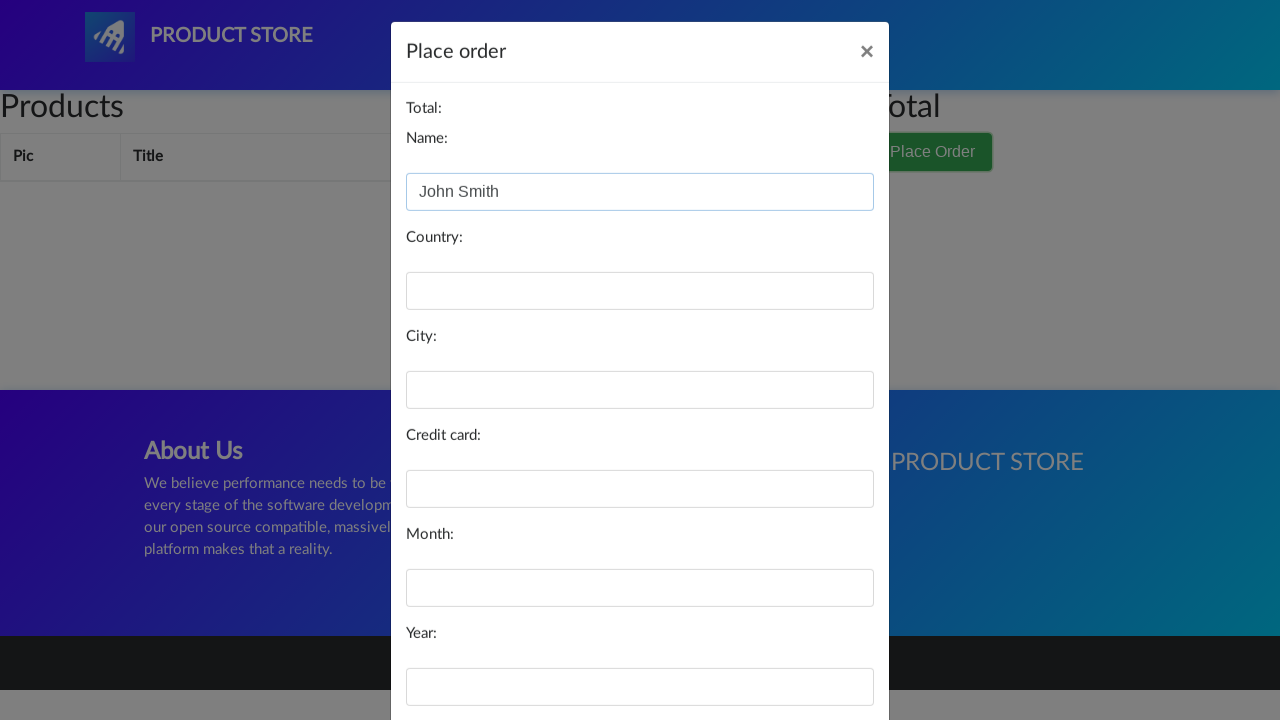

Filled in country: India on #country
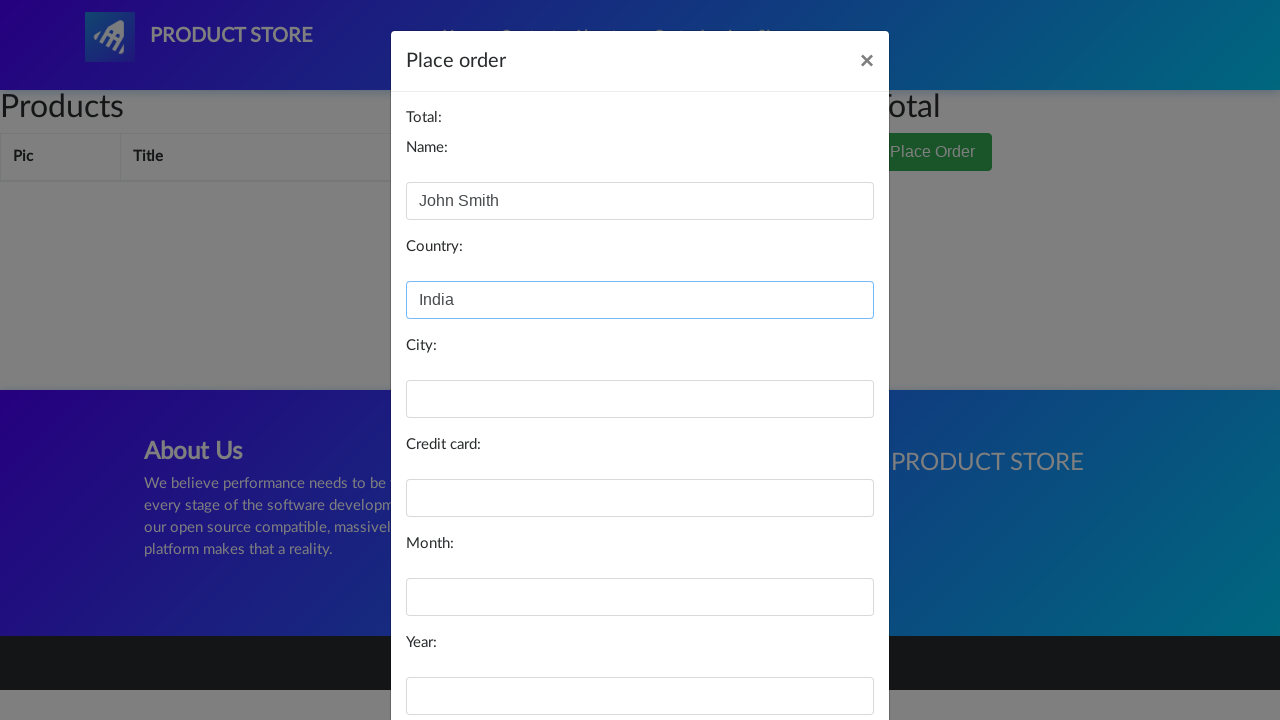

Filled in city: Mumbai on #city
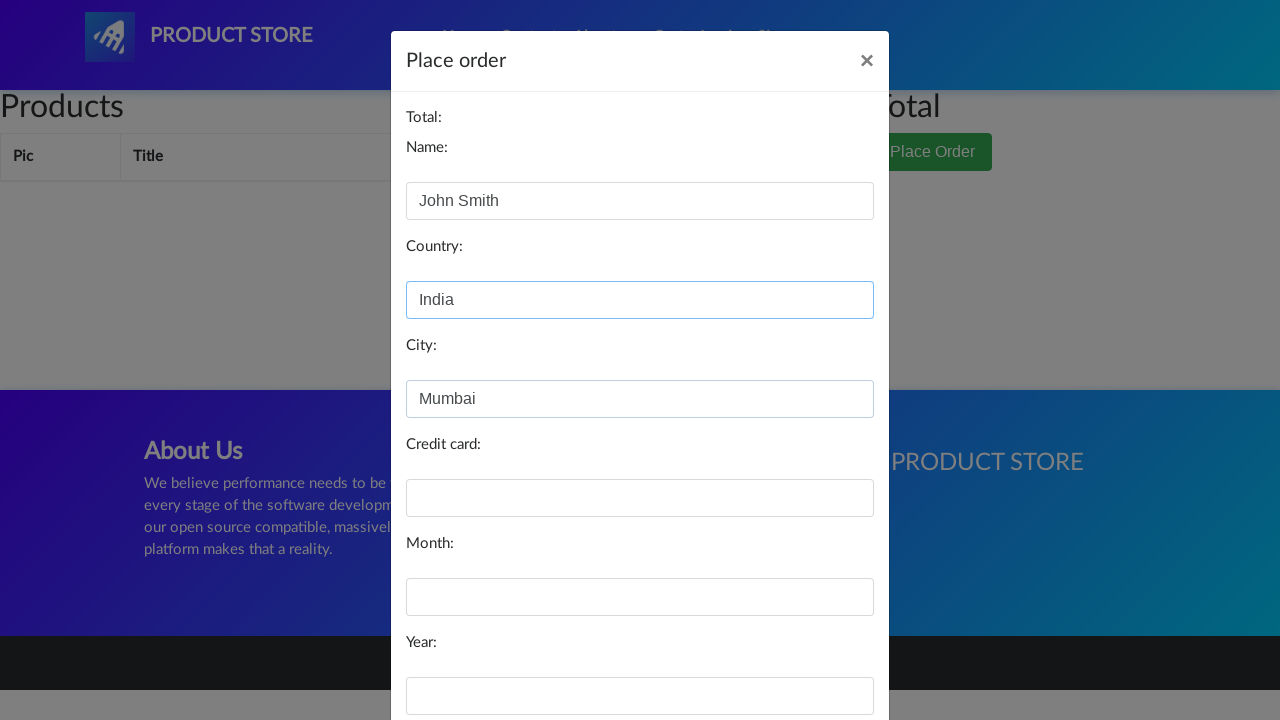

Filled in card number: 4532123456789012 on #card
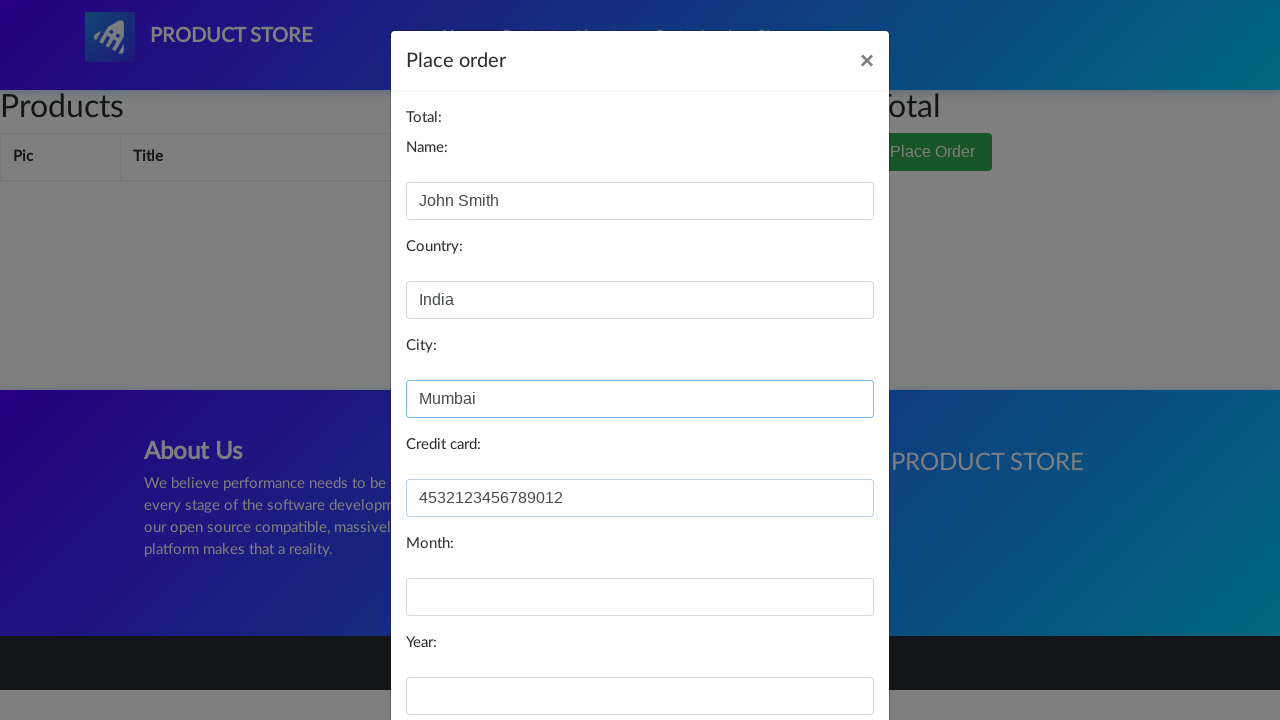

Filled in expiry month: December on #month
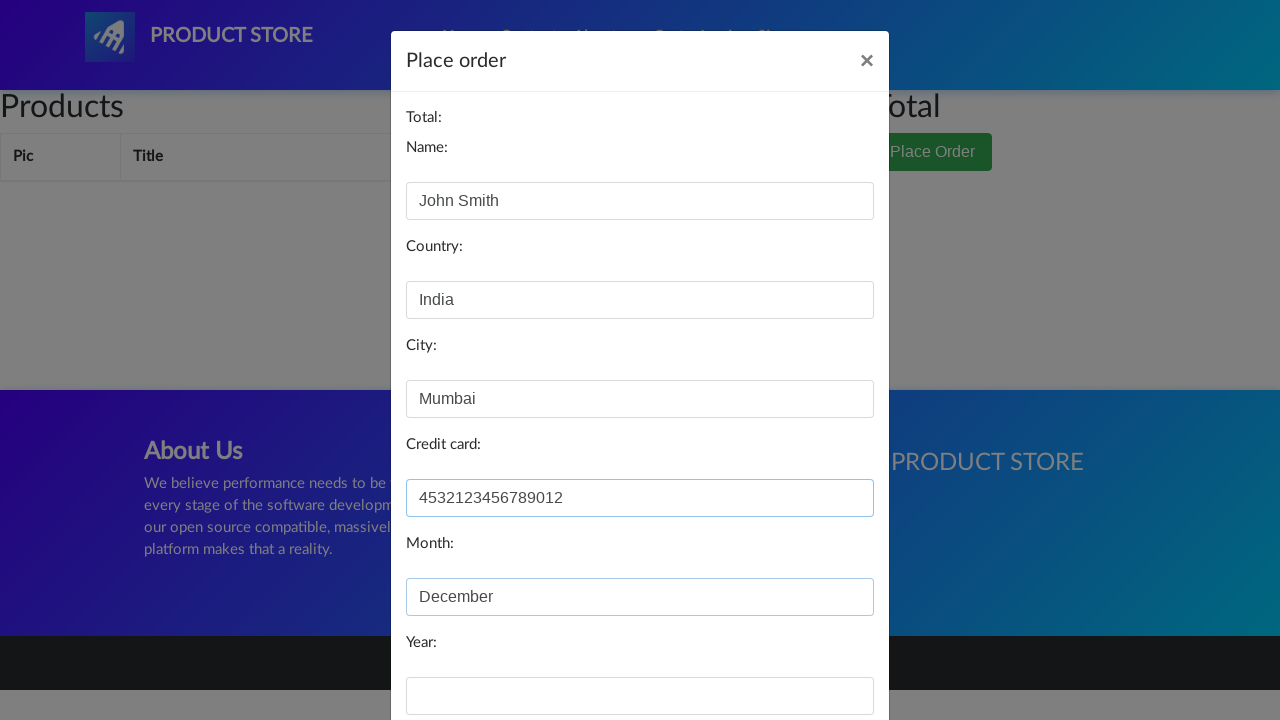

Filled in expiry year: 2024 on #year
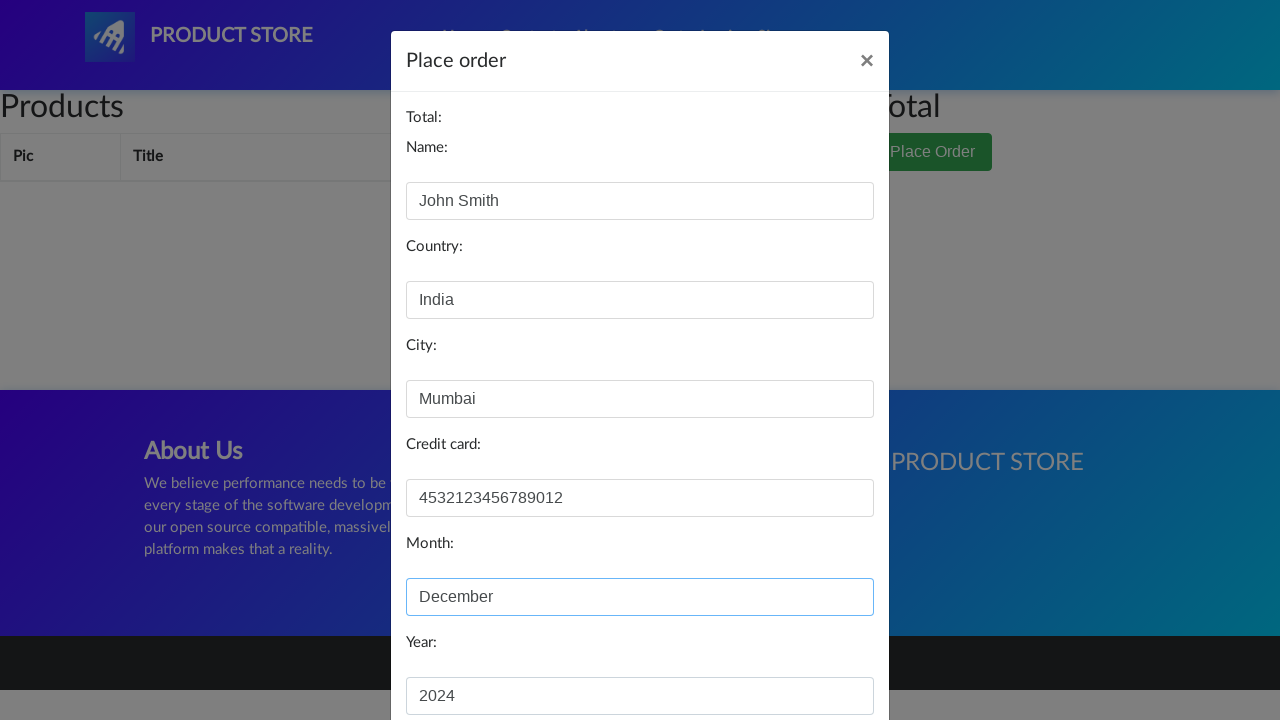

Clicked on Purchase button to complete order at (823, 655) on //*[@id="orderModal"]/div/div/div[3]/button[2]
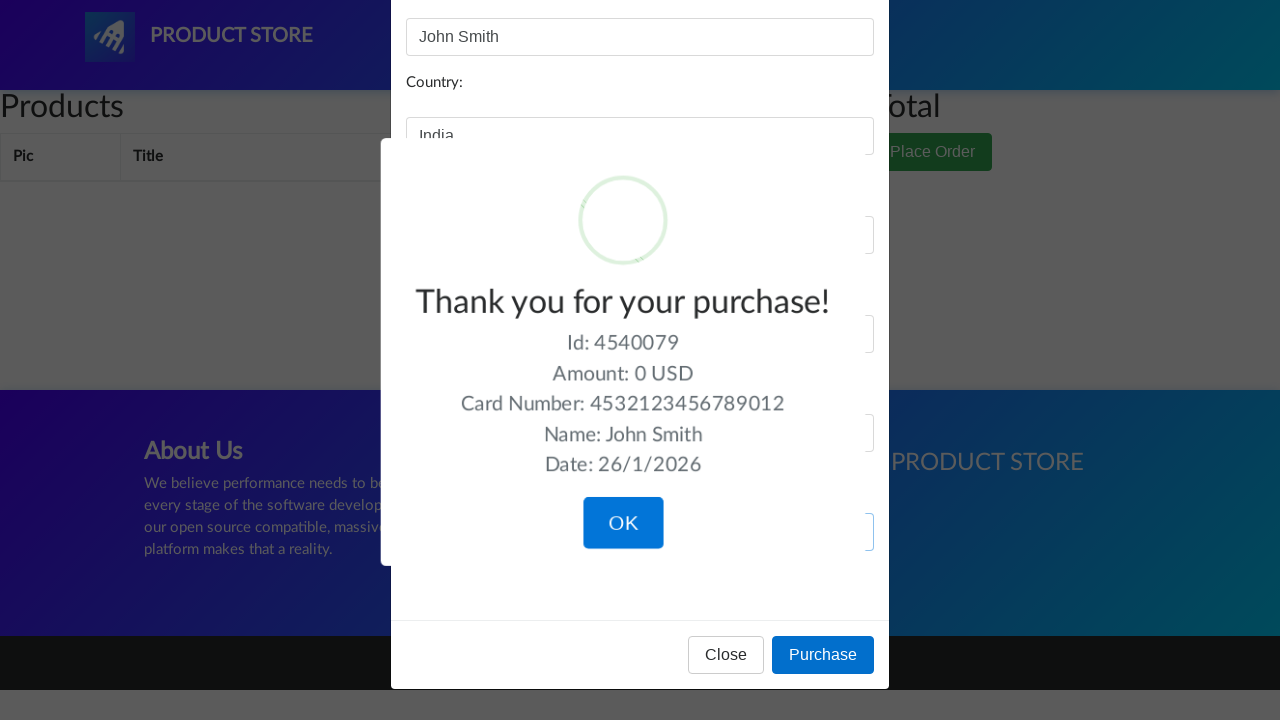

Clicked OK button on purchase confirmation receipt at (623, 521) on xpath=/html/body/div[10]/div[7]/div/button
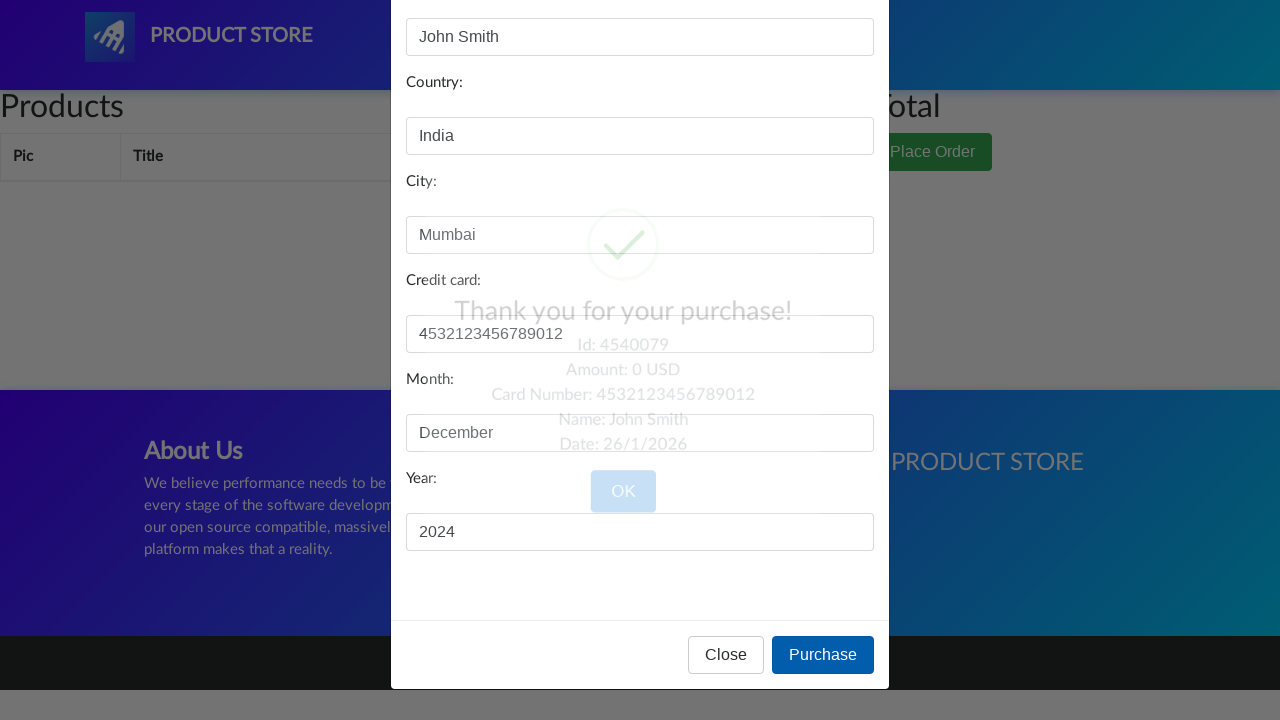

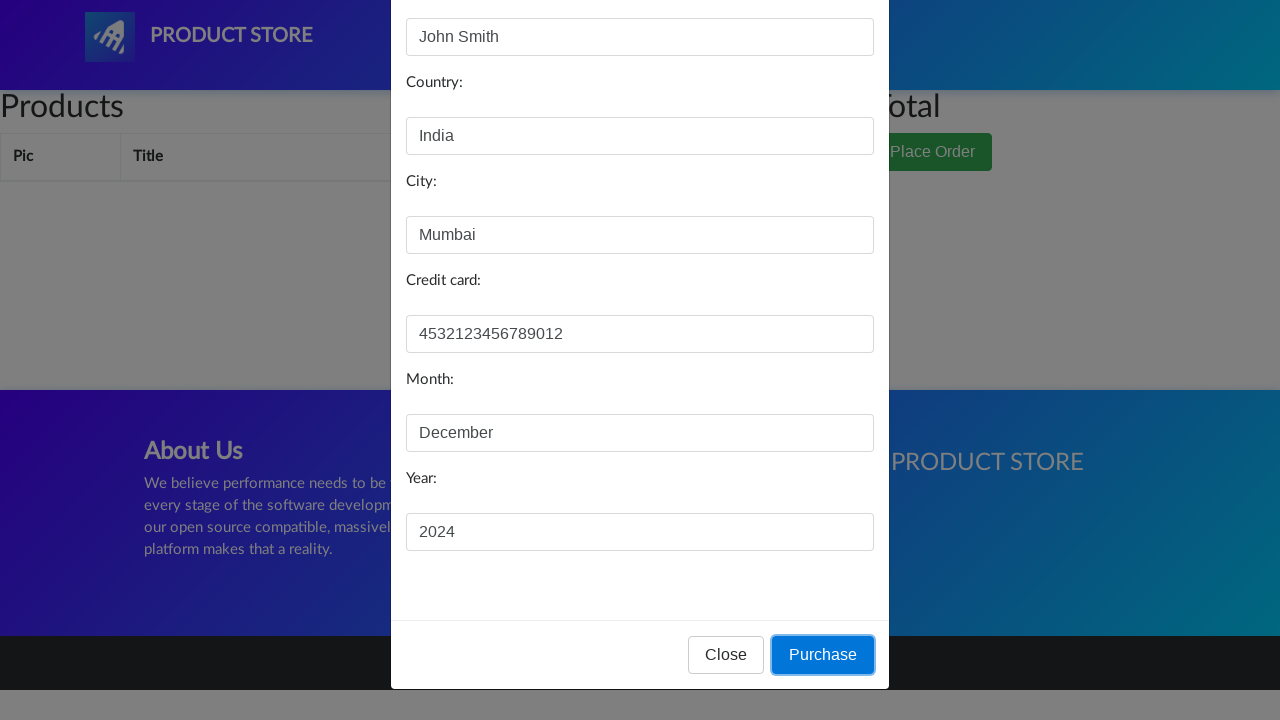